Verifies that the page URL matches the expected CRM application URL

Starting URL: https://www.crmpro.com/index.html

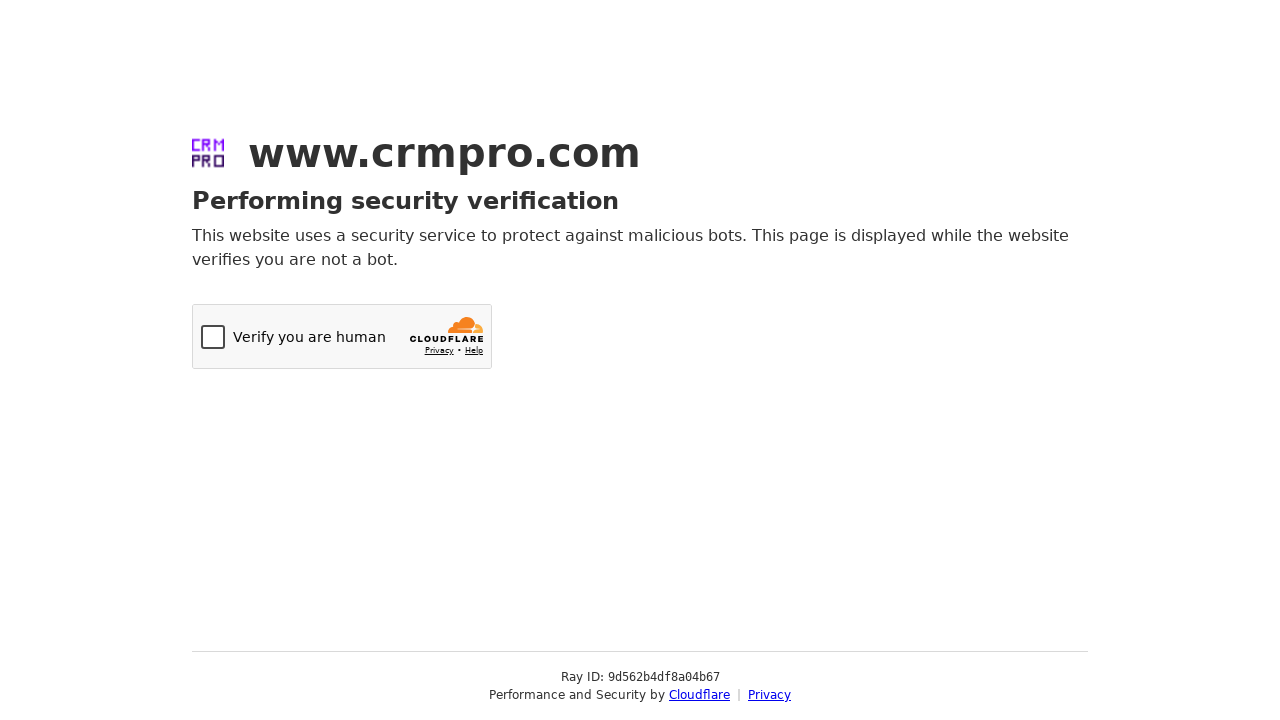

Navigated to CRM Pro application URL
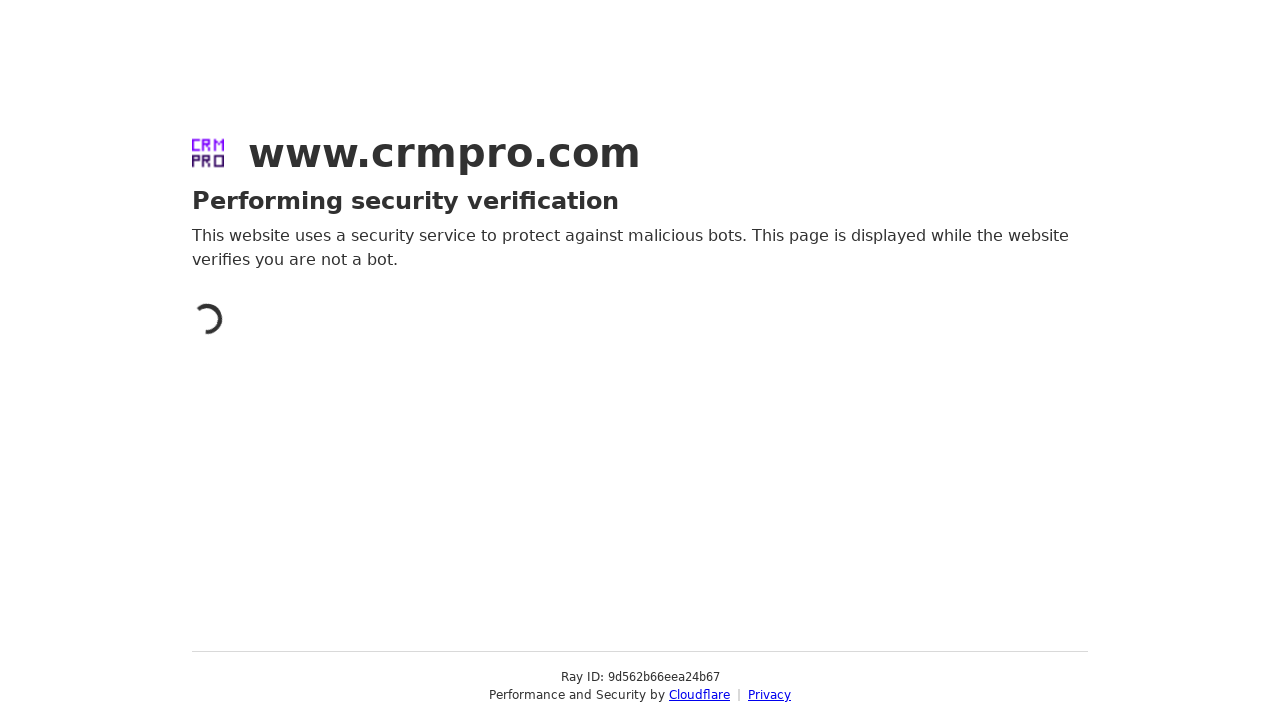

Verified that the page URL matches the expected CRM application URL
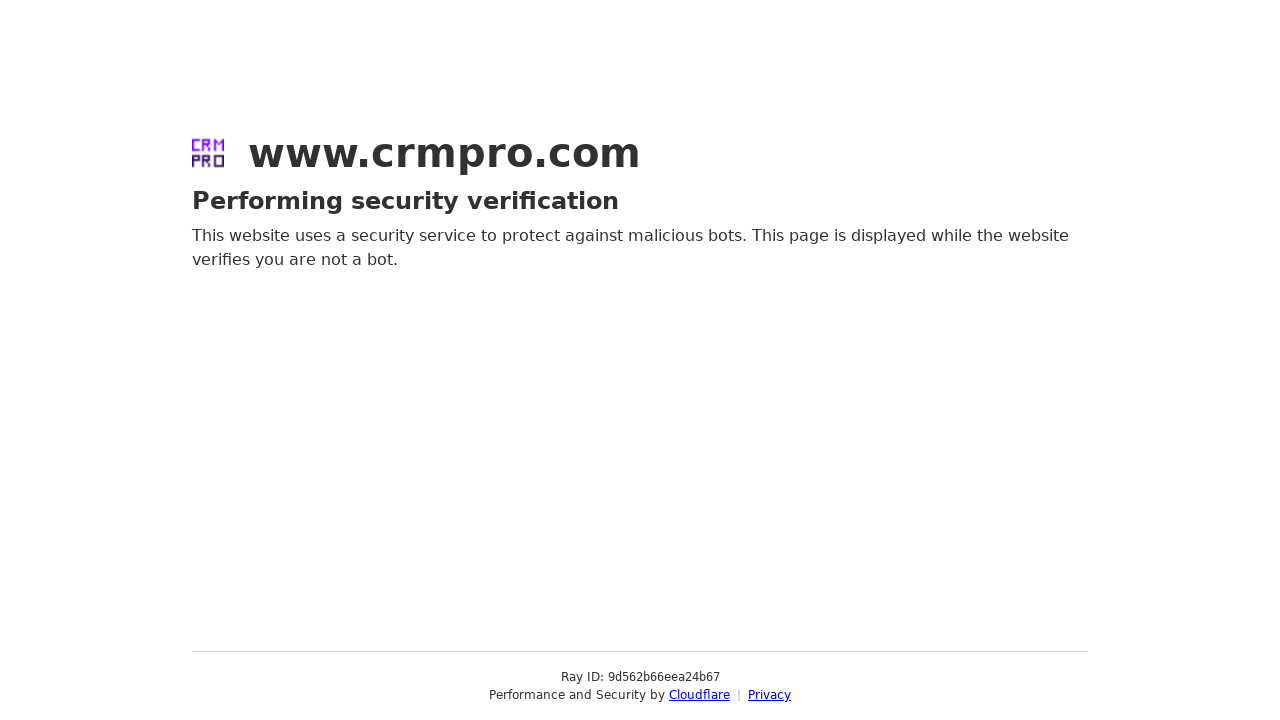

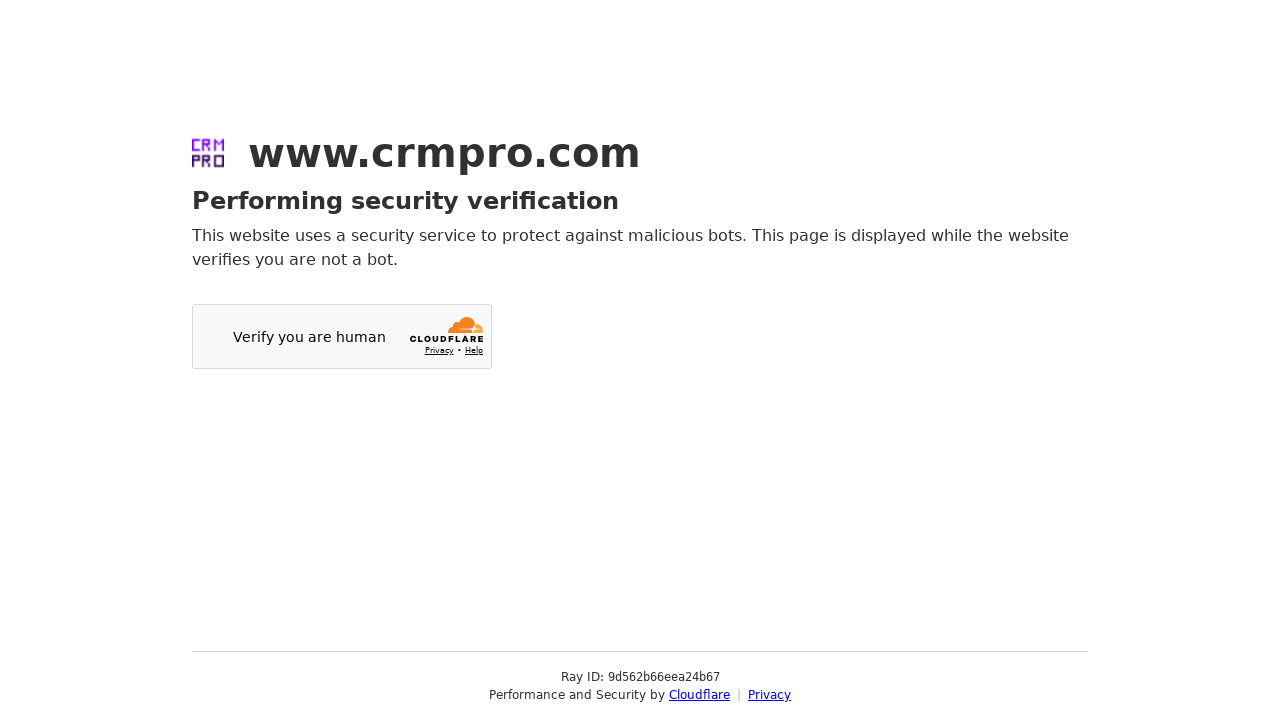